Tests an e-commerce checkout flow by navigating to shop, selecting a product, adding it to cart, and completing the checkout process with billing information

Starting URL: http://practice.automationtesting.in/

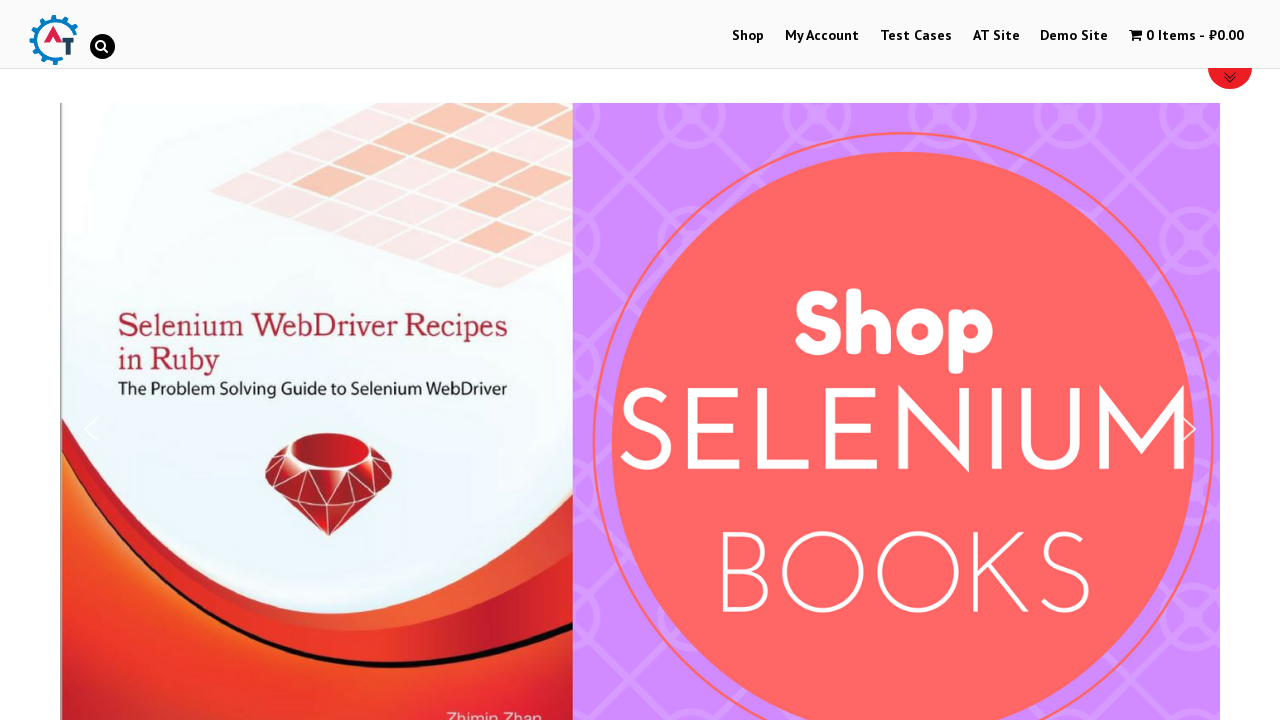

Clicked on Shop menu item at (748, 36) on #menu-item-40
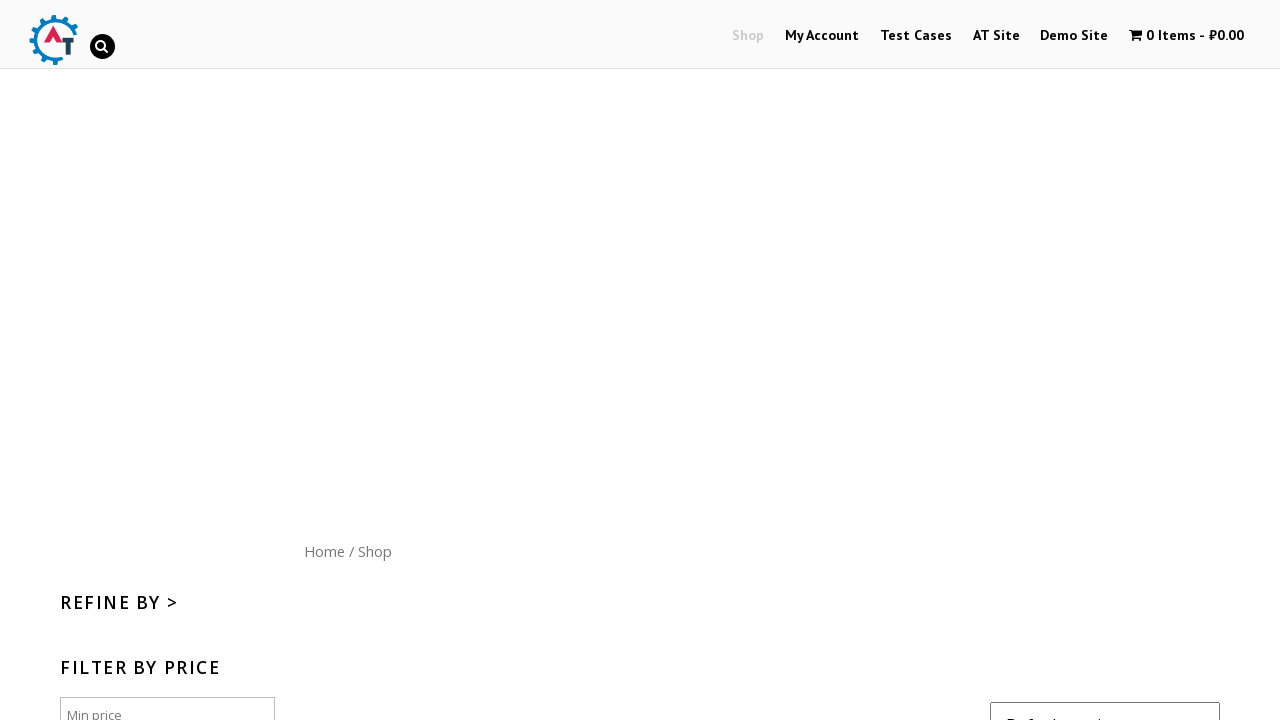

Breadcrumb navigation element loaded
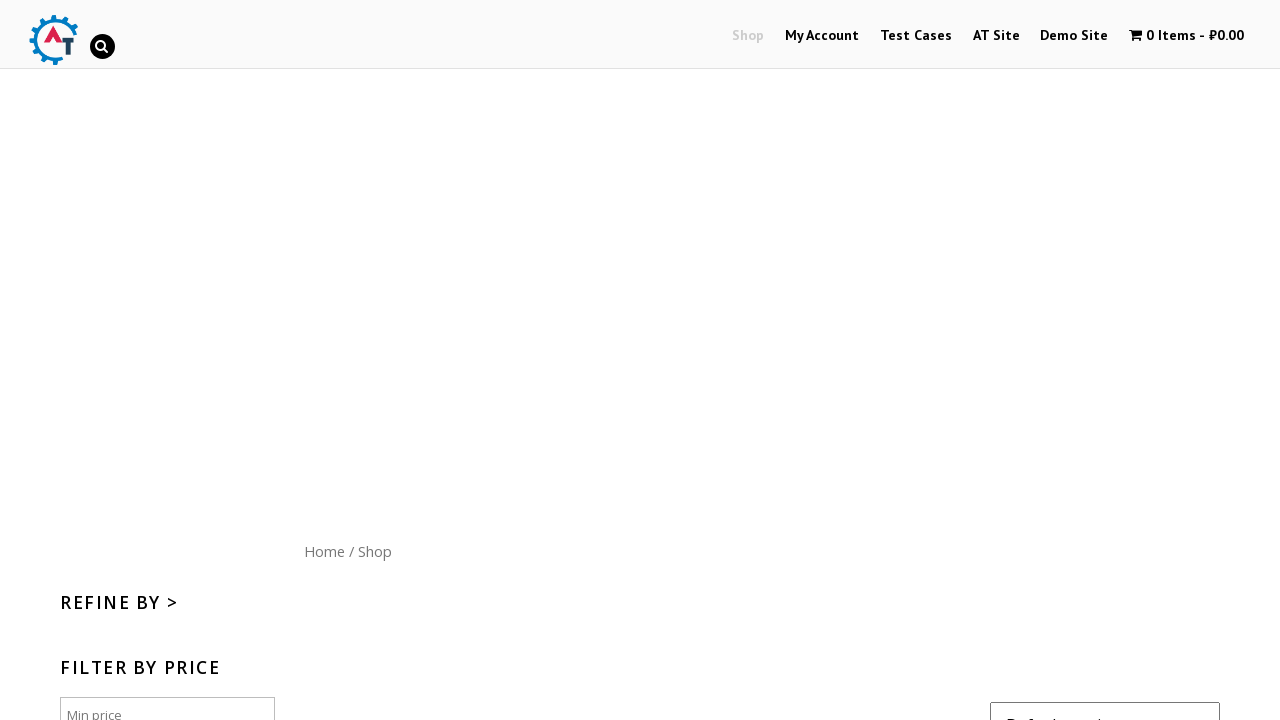

Clicked on Home breadcrumb link at (324, 149) on xpath=//div/nav[@class = 'woocommerce-breadcrumb']/a
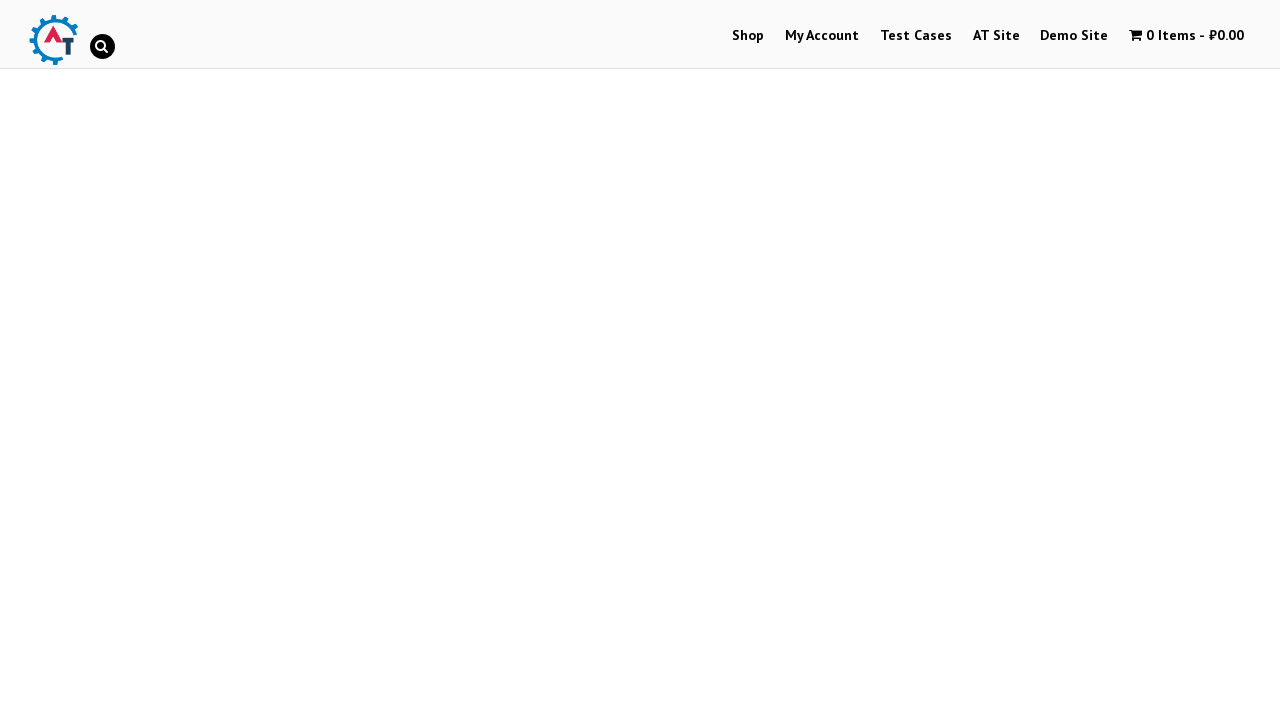

Product list loaded
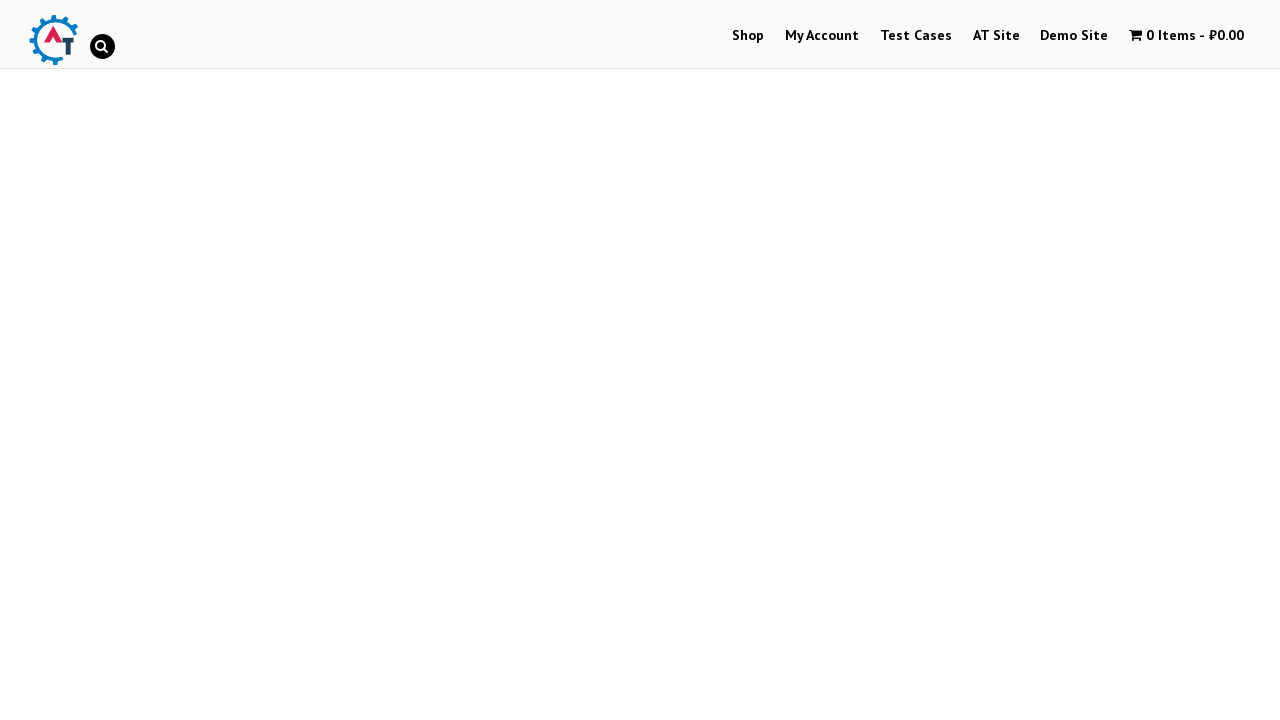

Clicked on first product at (241, 320) on xpath=//a[@class = 'woocommerce-LoopProduct-link'] >> nth=0
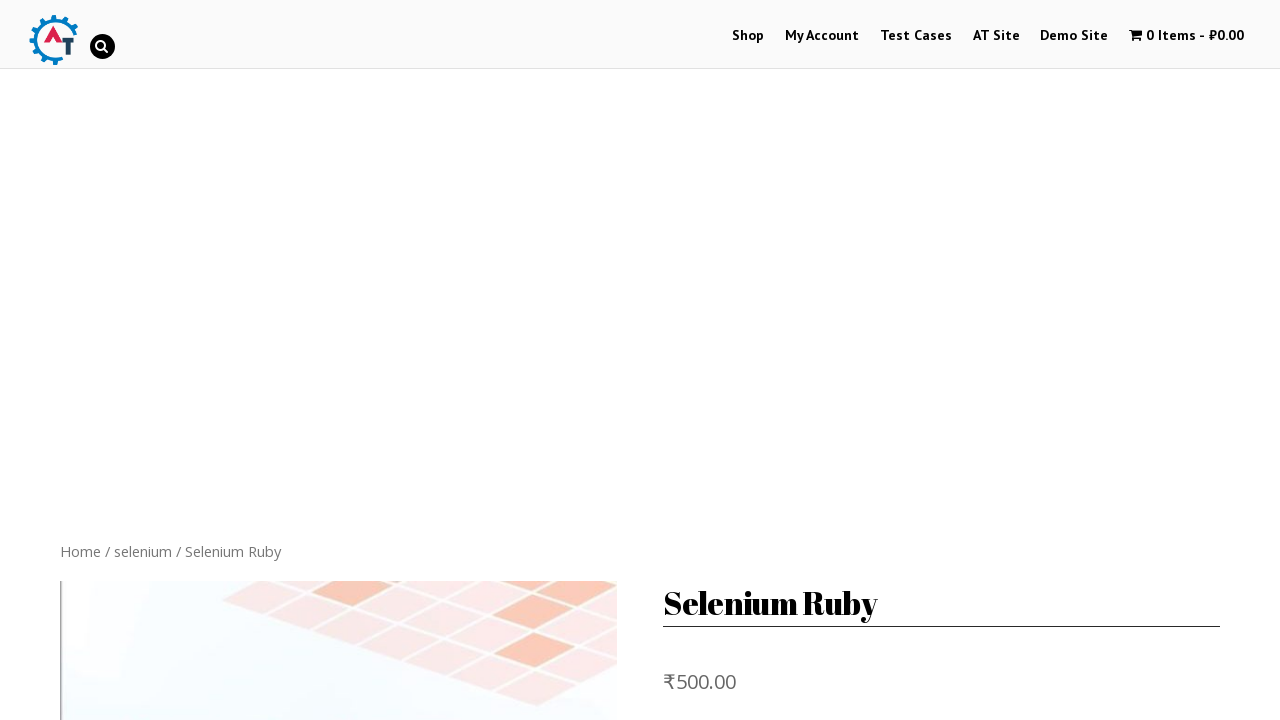

Added product to cart at (812, 451) on xpath=//form[@class = 'cart']/button[@type = 'submit']
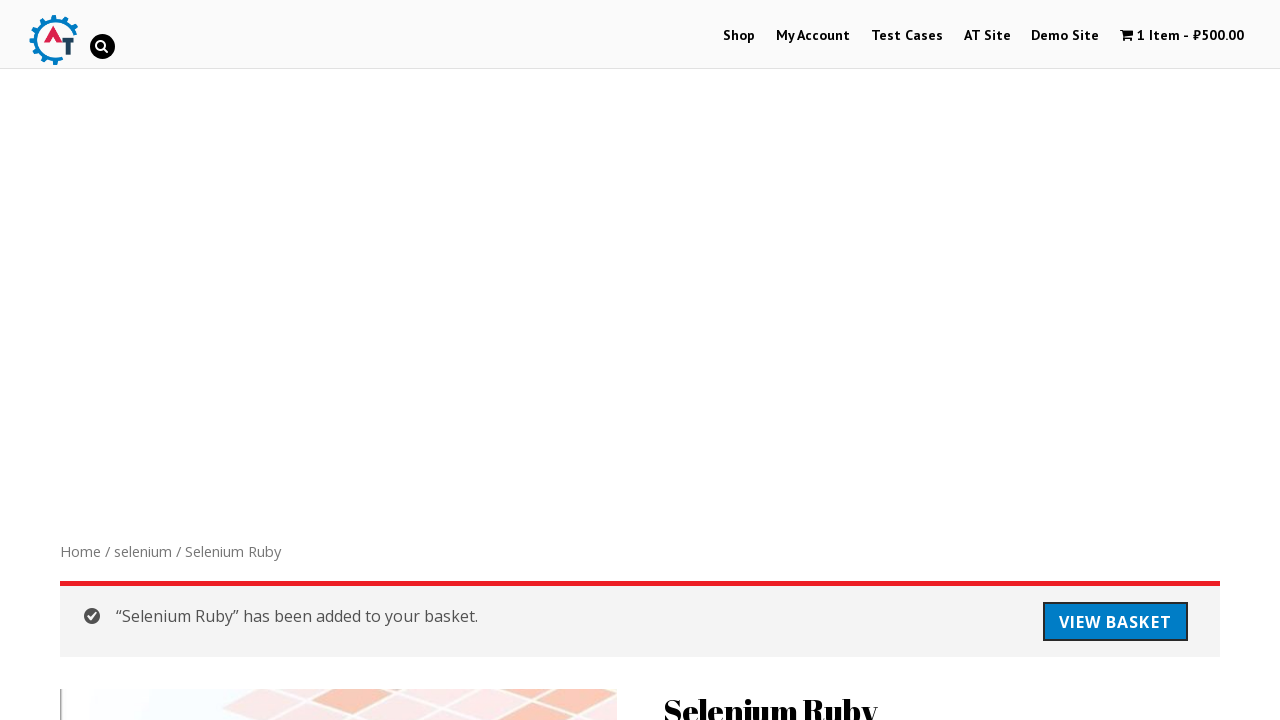

Opened cart menu at (1182, 36) on #wpmenucartli
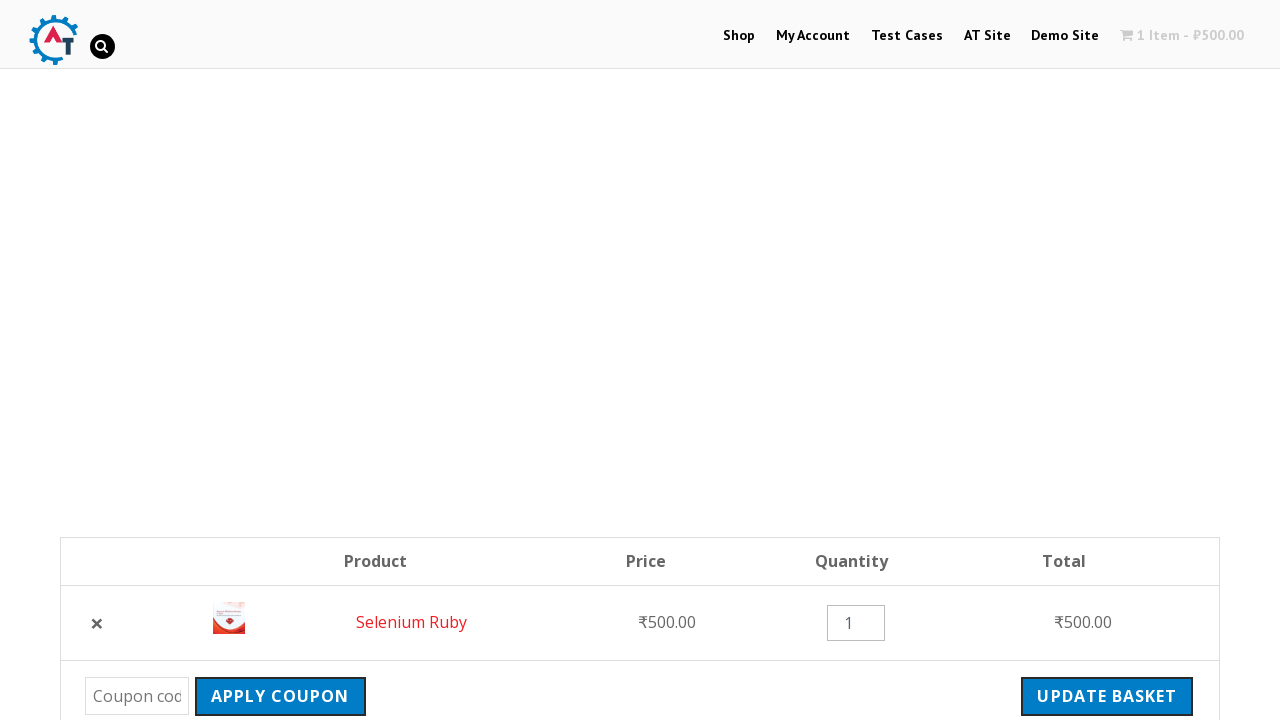

Clicked checkout button at (1098, 360) on .checkout-button
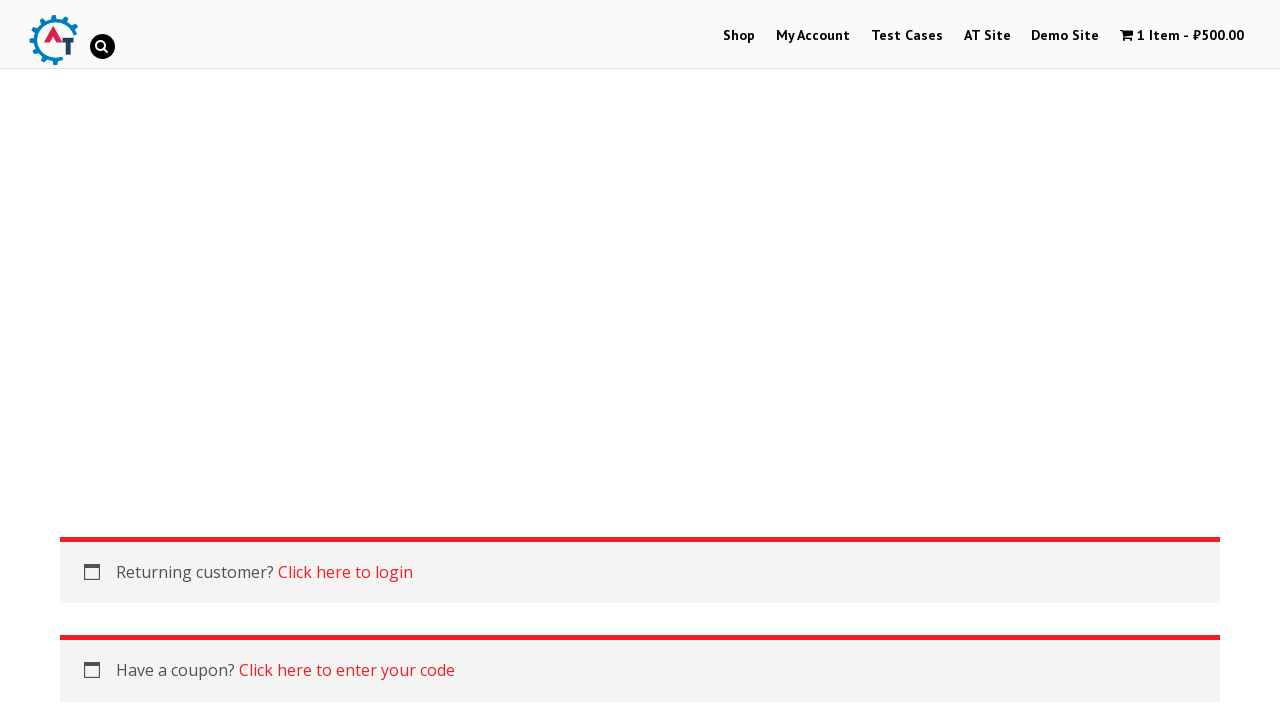

Filled in first name 'John' on #billing_first_name
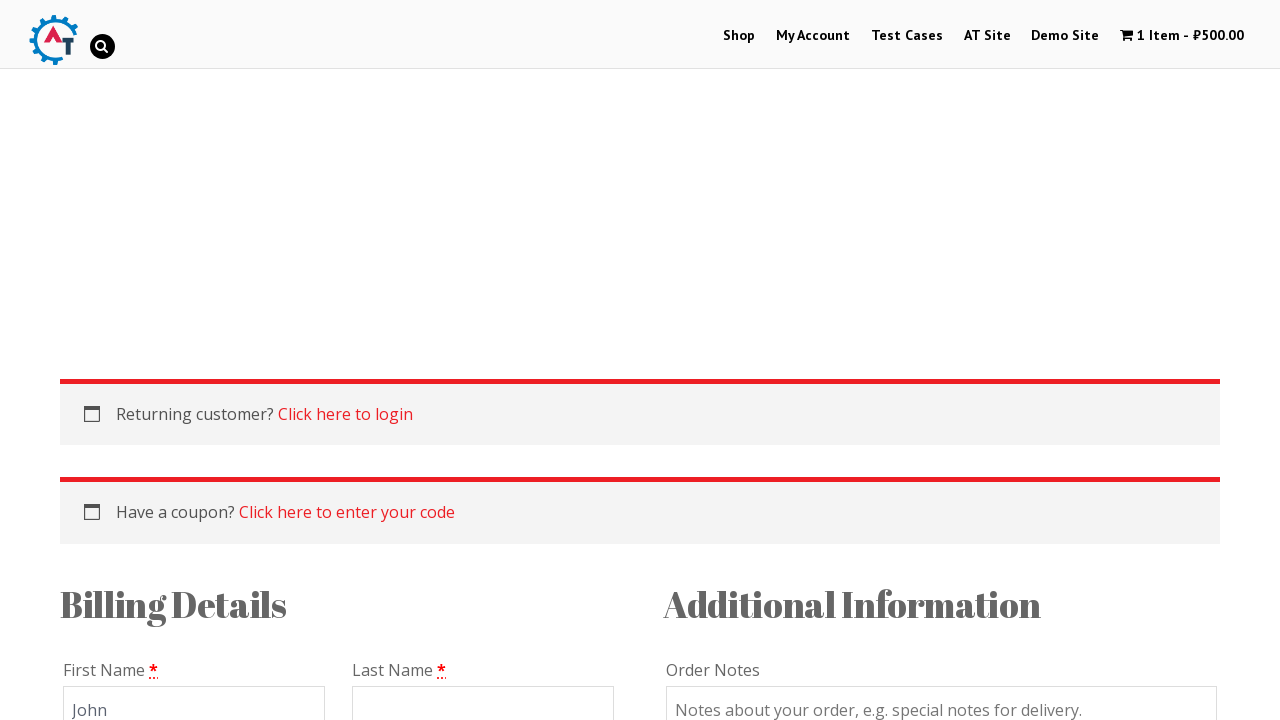

Filled in last name 'Smith' on #billing_last_name
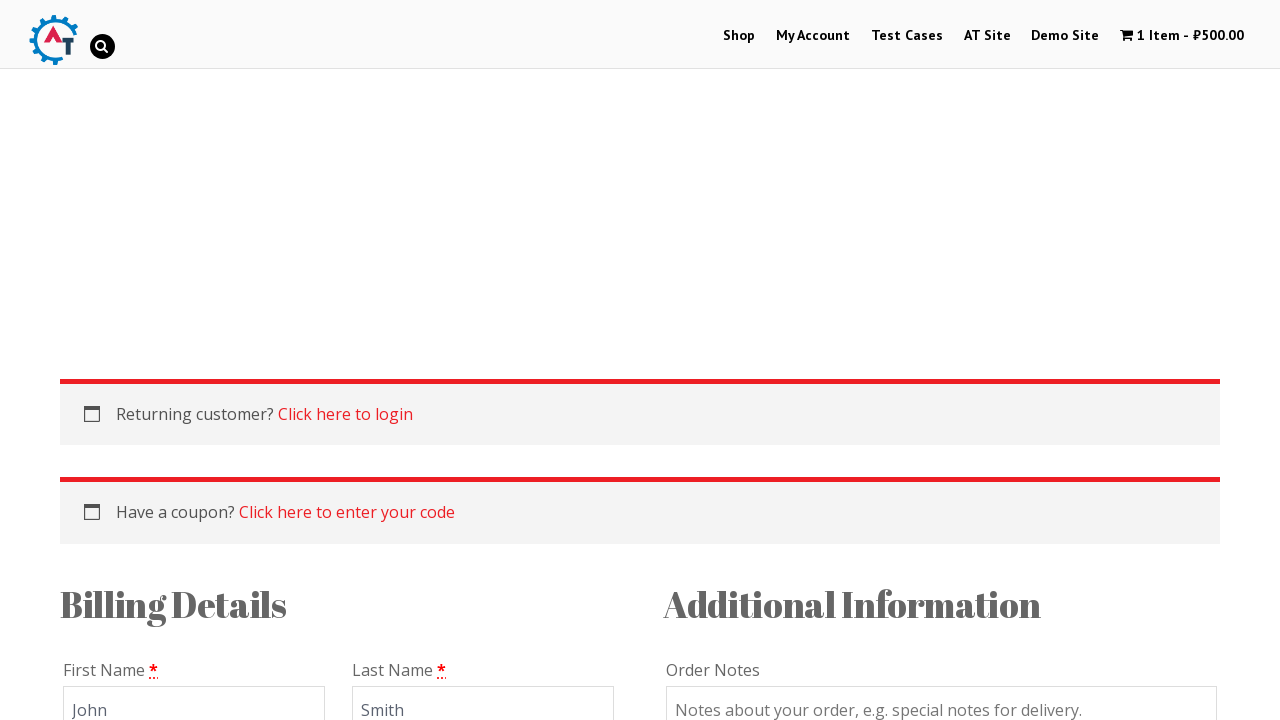

Filled in email address 'johnsmith@example.com' on #billing_email
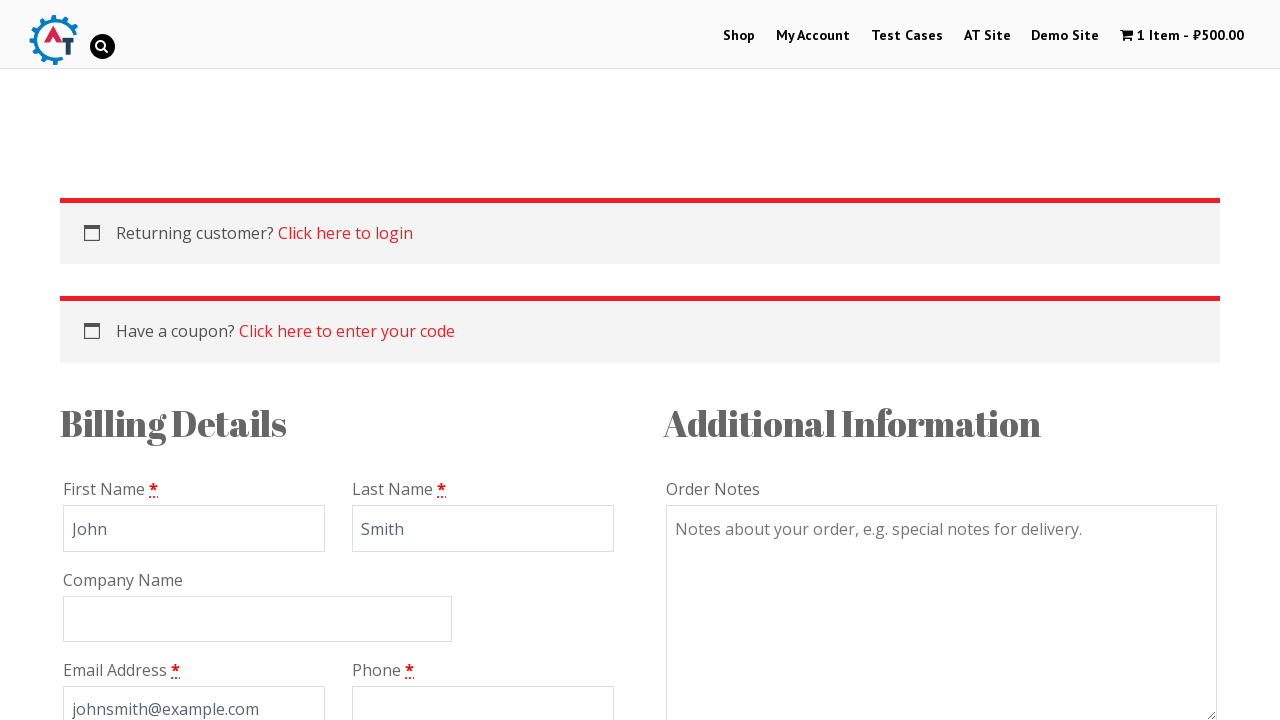

Filled in phone number '+447891234567' on #billing_phone
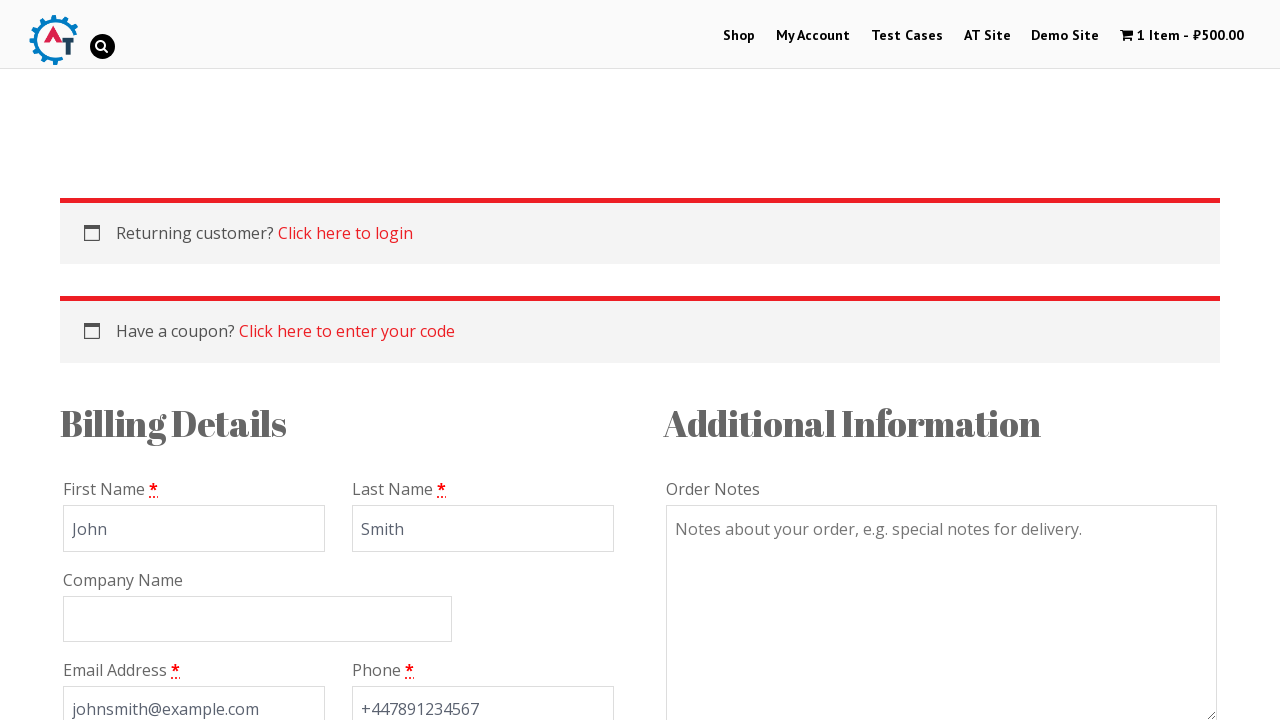

Clicked on country dropdown at (338, 392) on #s2id_billing_country
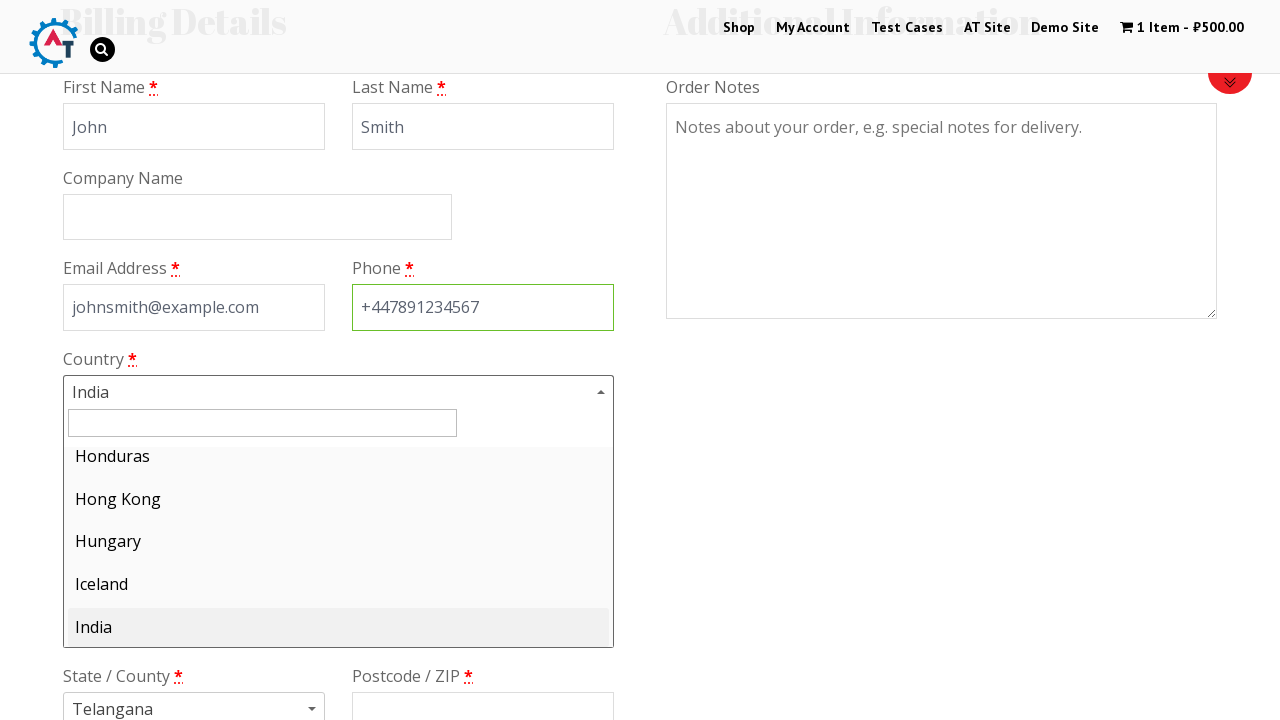

Filled in country search field with 'United Kingdom' on #s2id_autogen1_search
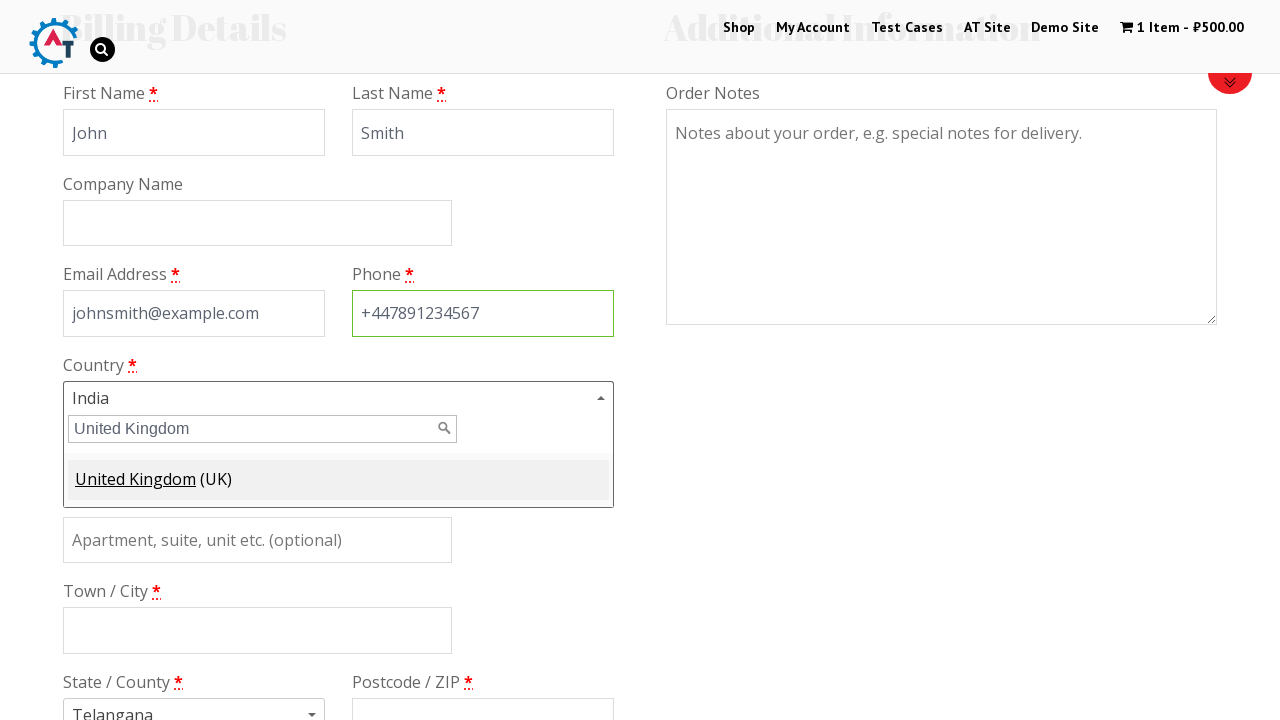

Selected country 'United Kingdom' on #s2id_autogen1_search
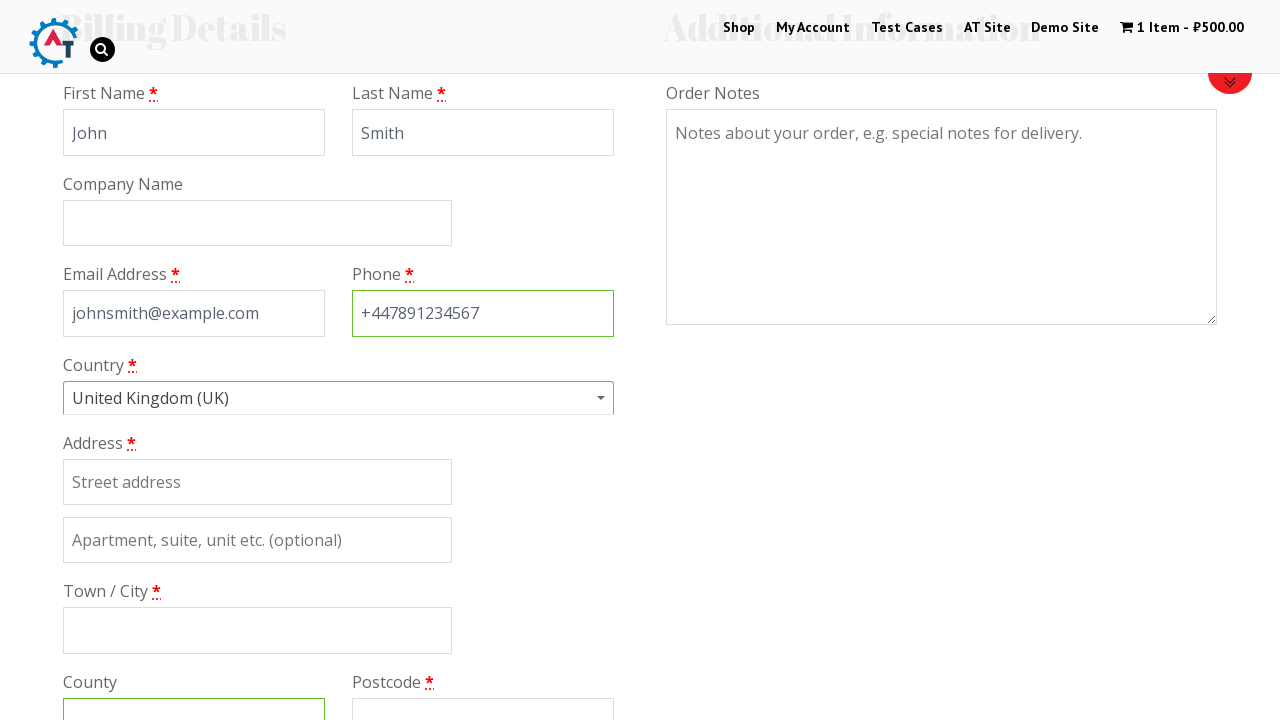

Filled in billing address '123 Test Street' on #billing_address_1
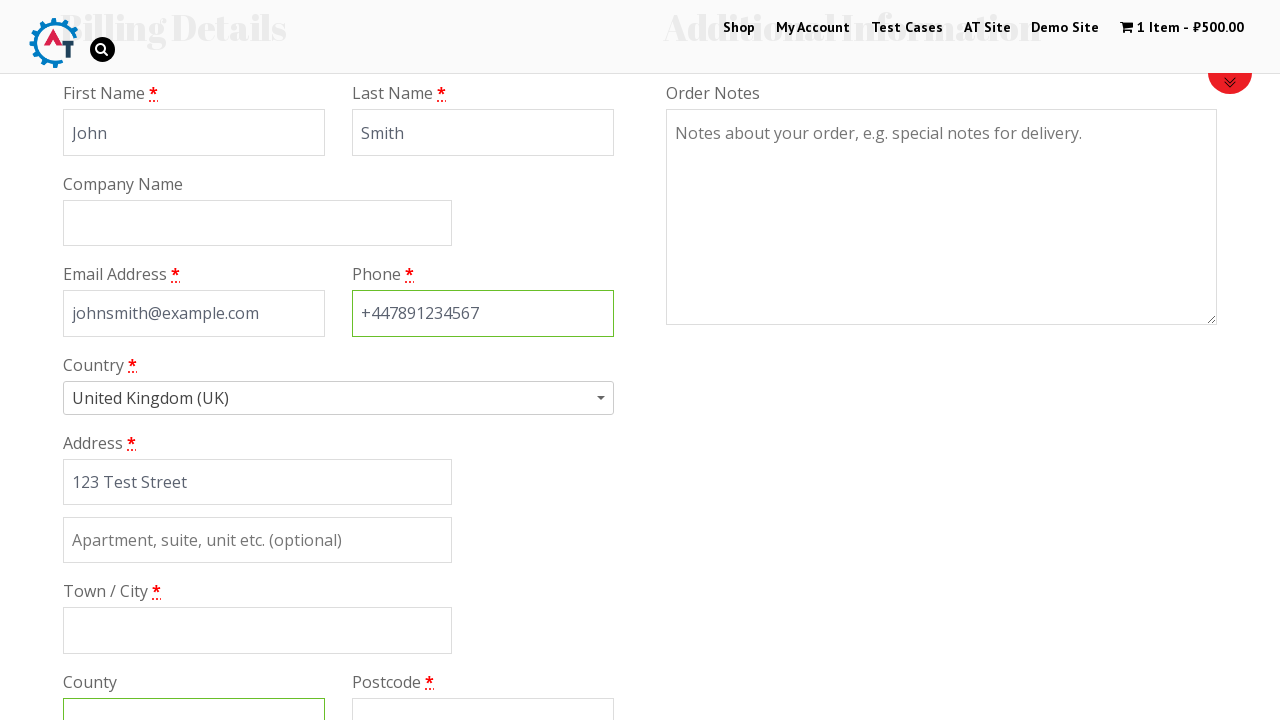

Filled in city 'London' on #billing_city
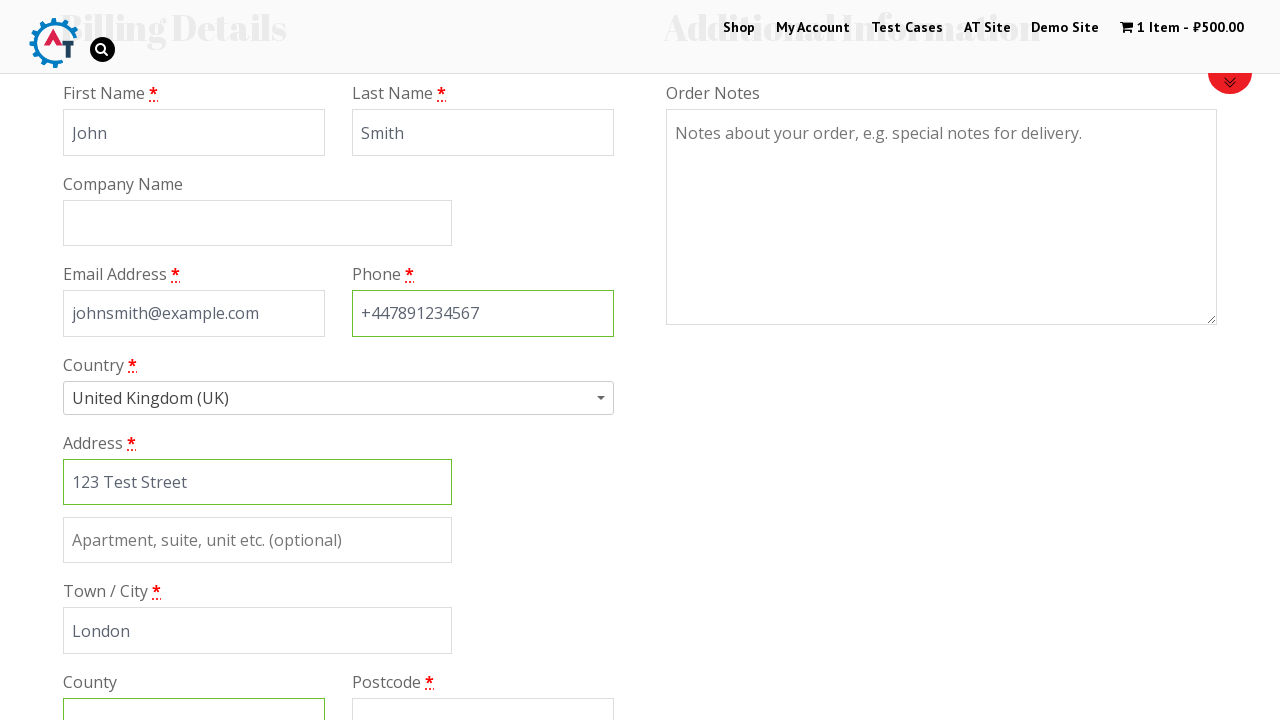

Filled in state 'Greater London' on #billing_state
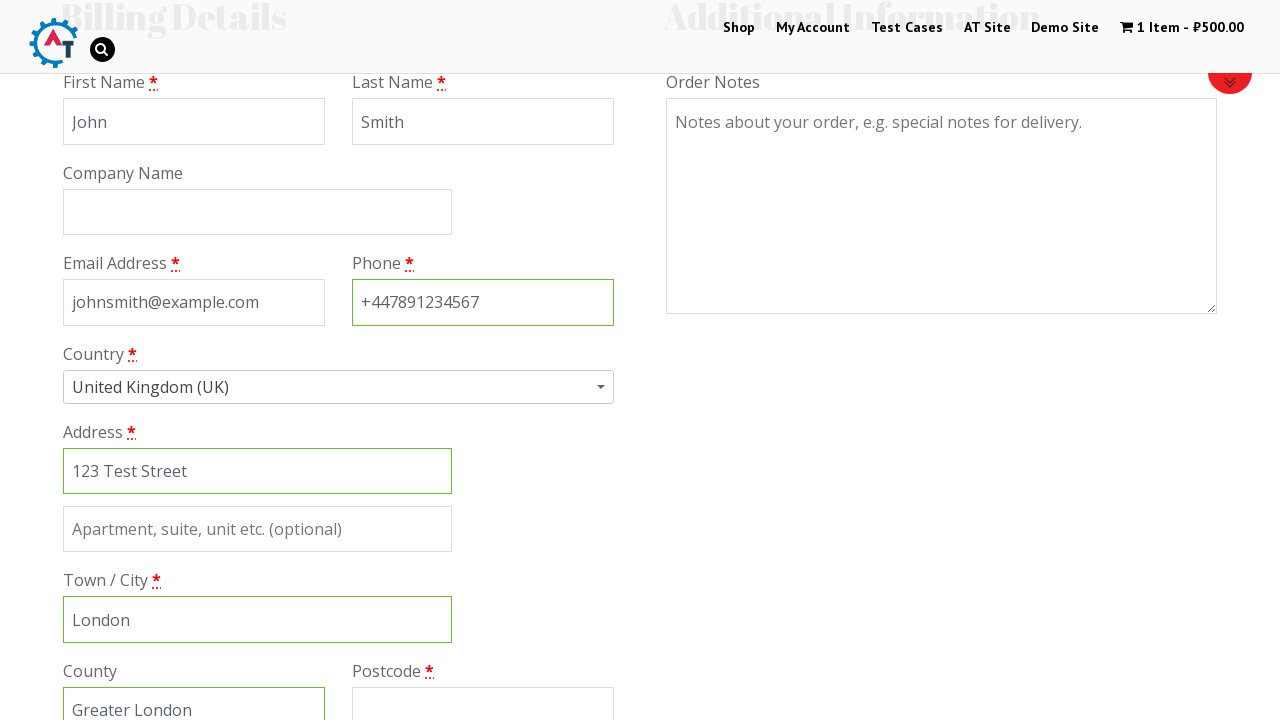

Filled in postcode 'SW1A 1AA' on #billing_postcode
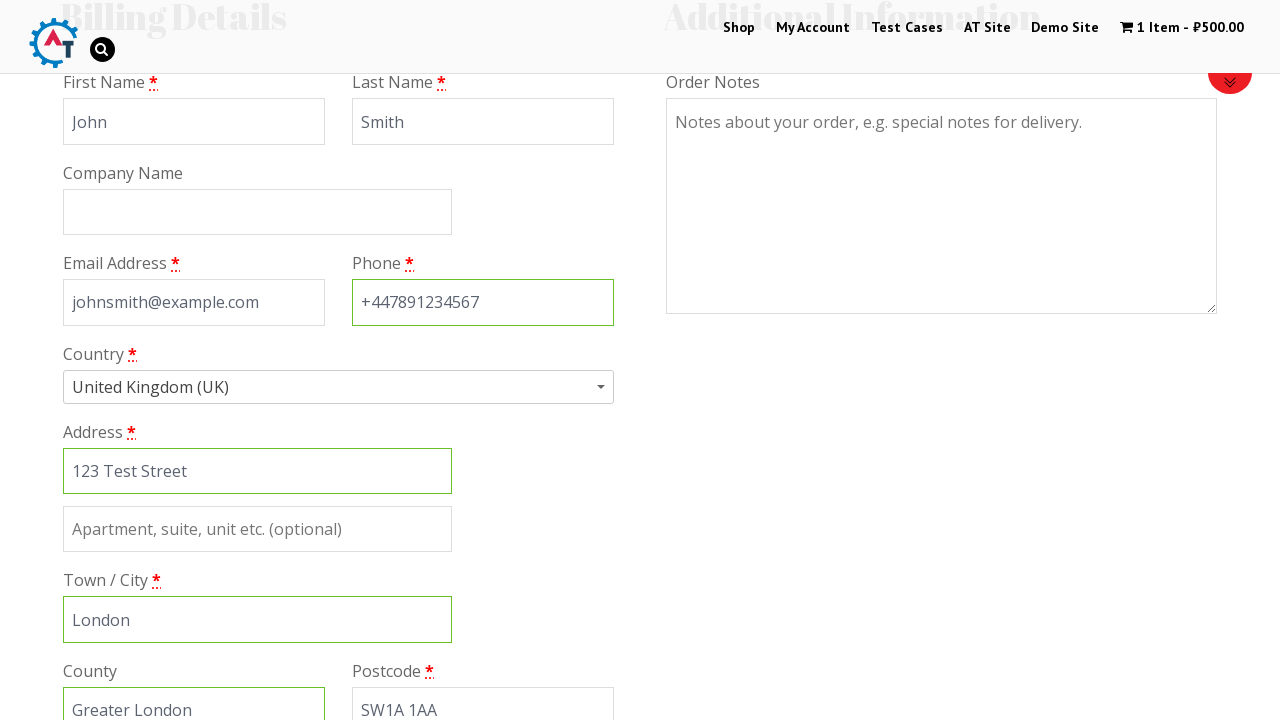

Selected Cash on Delivery payment method at (82, 360) on #payment_method_cod
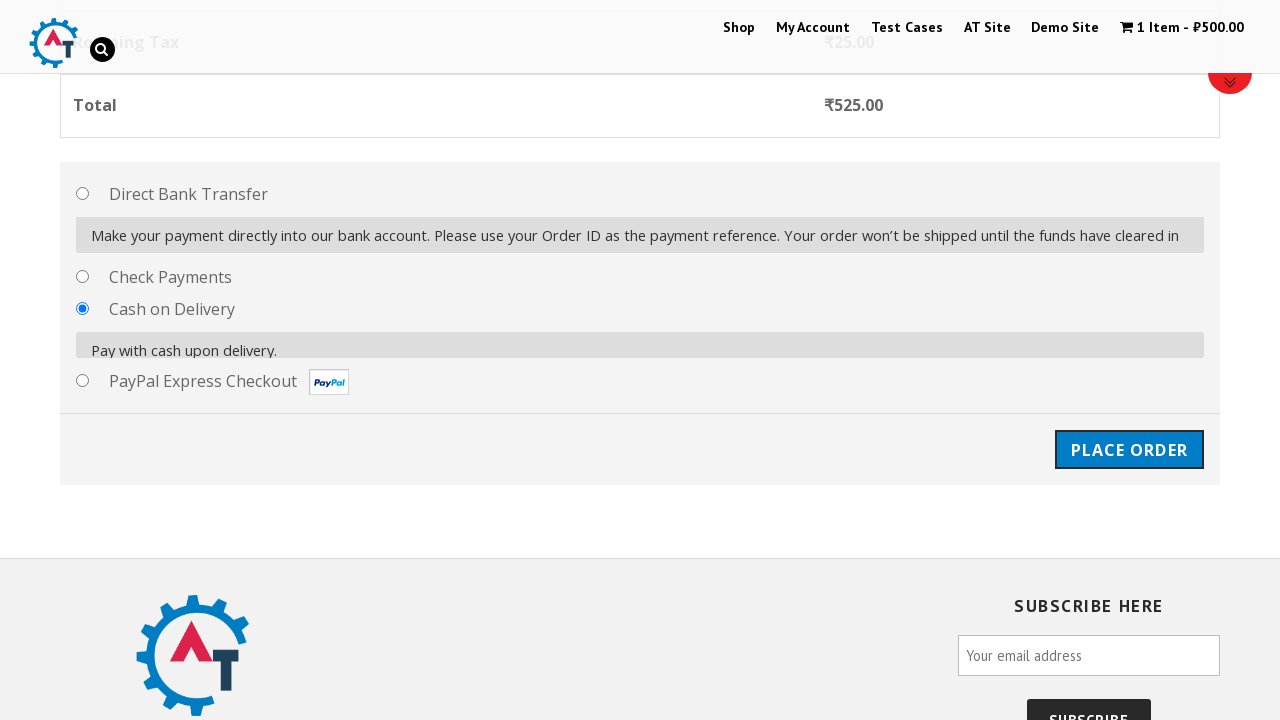

Clicked Place Order button at (1129, 439) on xpath=//input[@id='place_order']
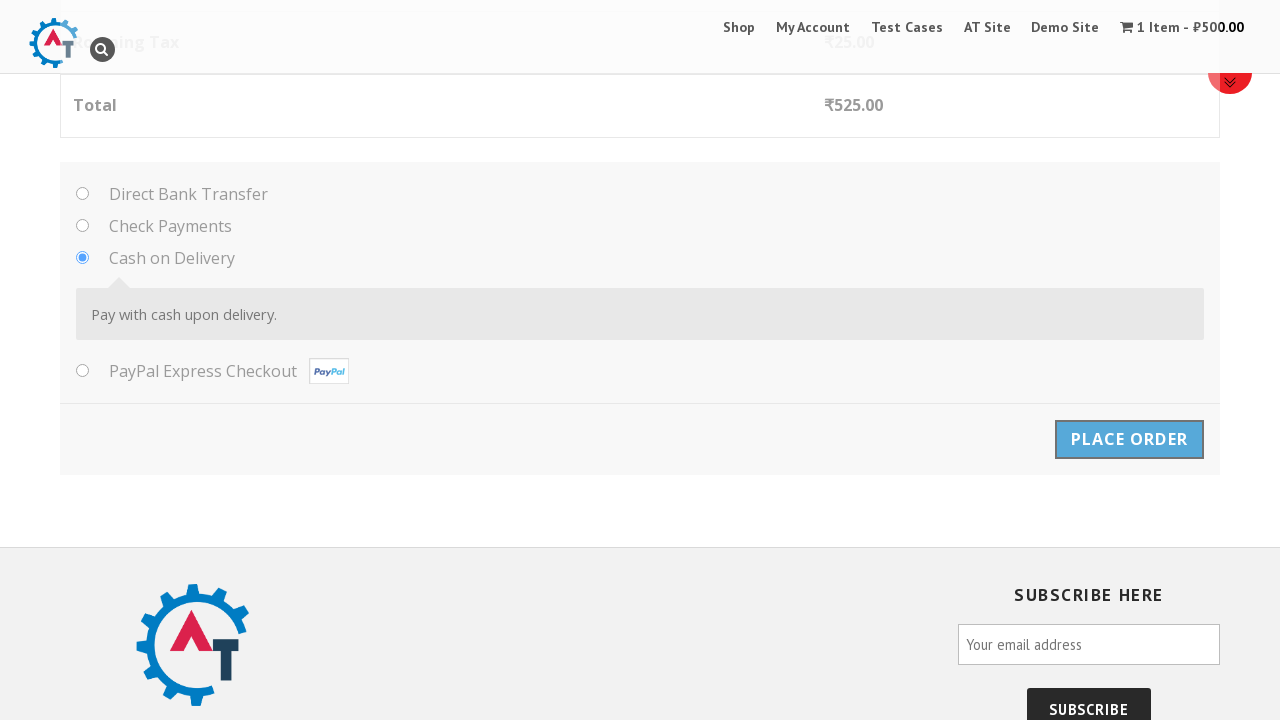

Order confirmation page loaded successfully
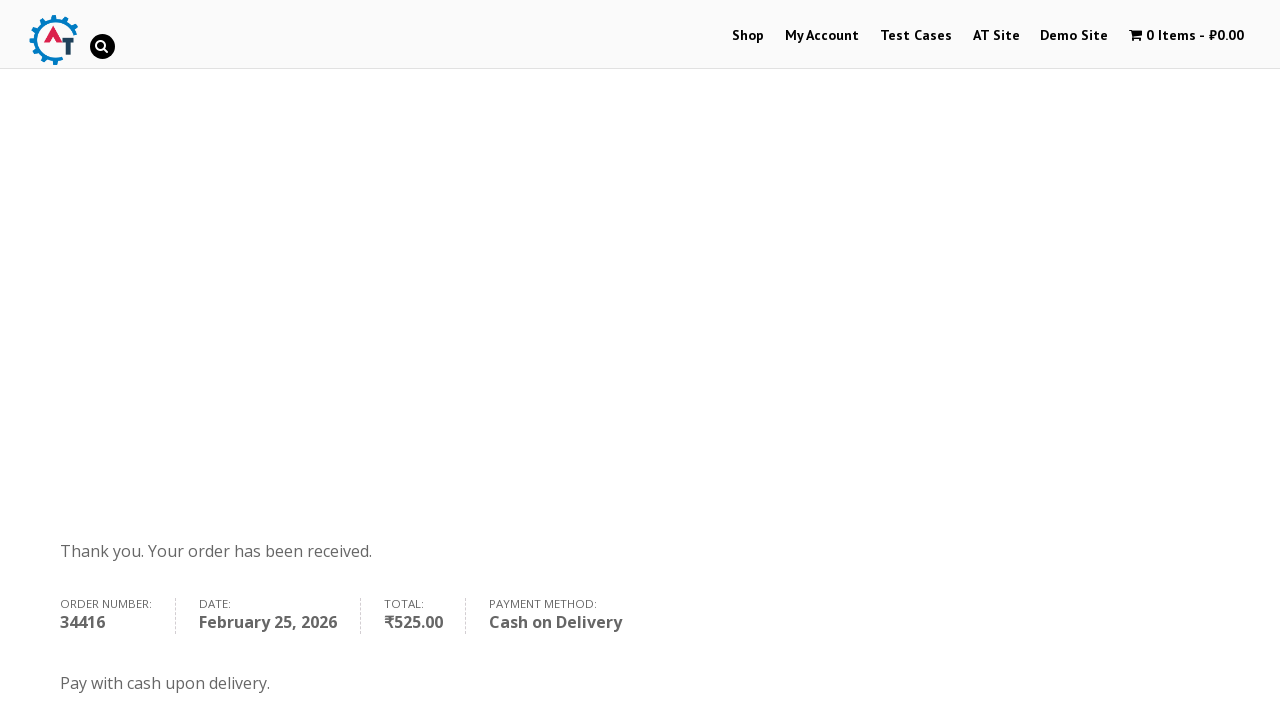

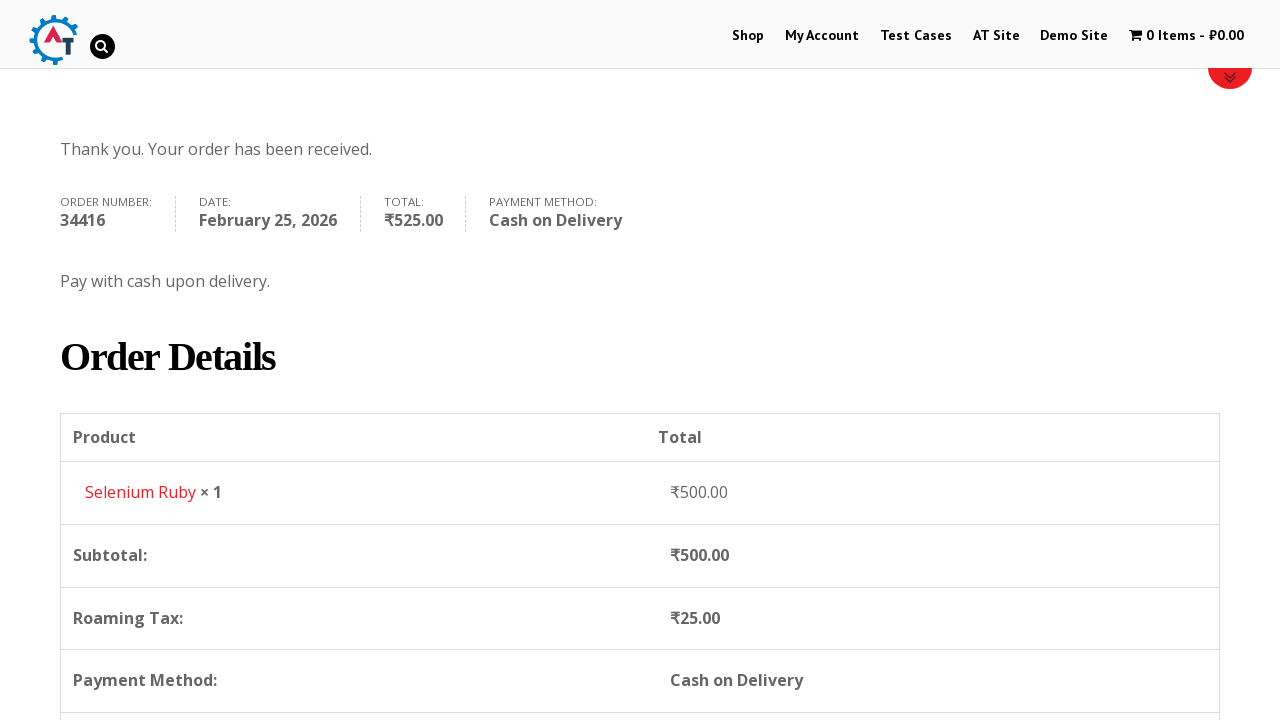